Tests date picker functionality on a flight booking practice page by selecting round trip option and choosing departure and return dates from calendar widgets

Starting URL: https://rahulshettyacademy.com/dropdownsPractise/

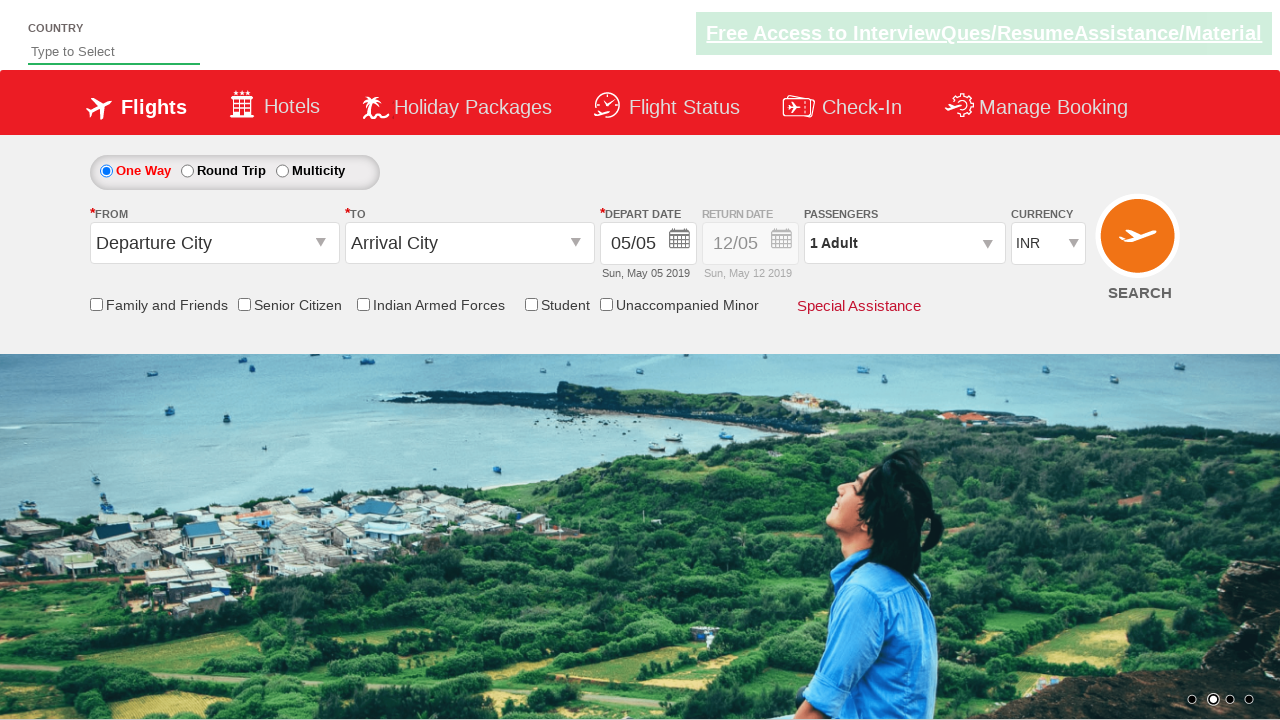

Selected round trip option at (187, 171) on #ctl00_mainContent_rbtnl_Trip_1
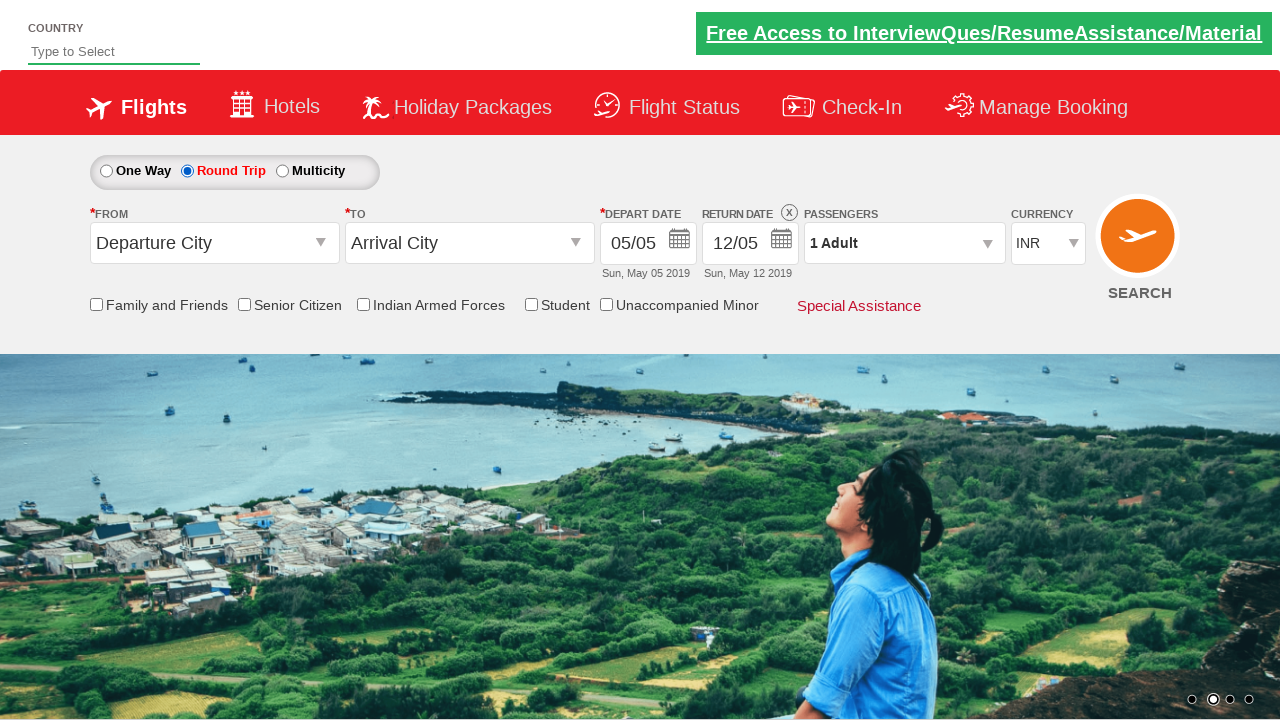

Clicked departure date picker trigger button at (680, 242) on button.ui-datepicker-trigger
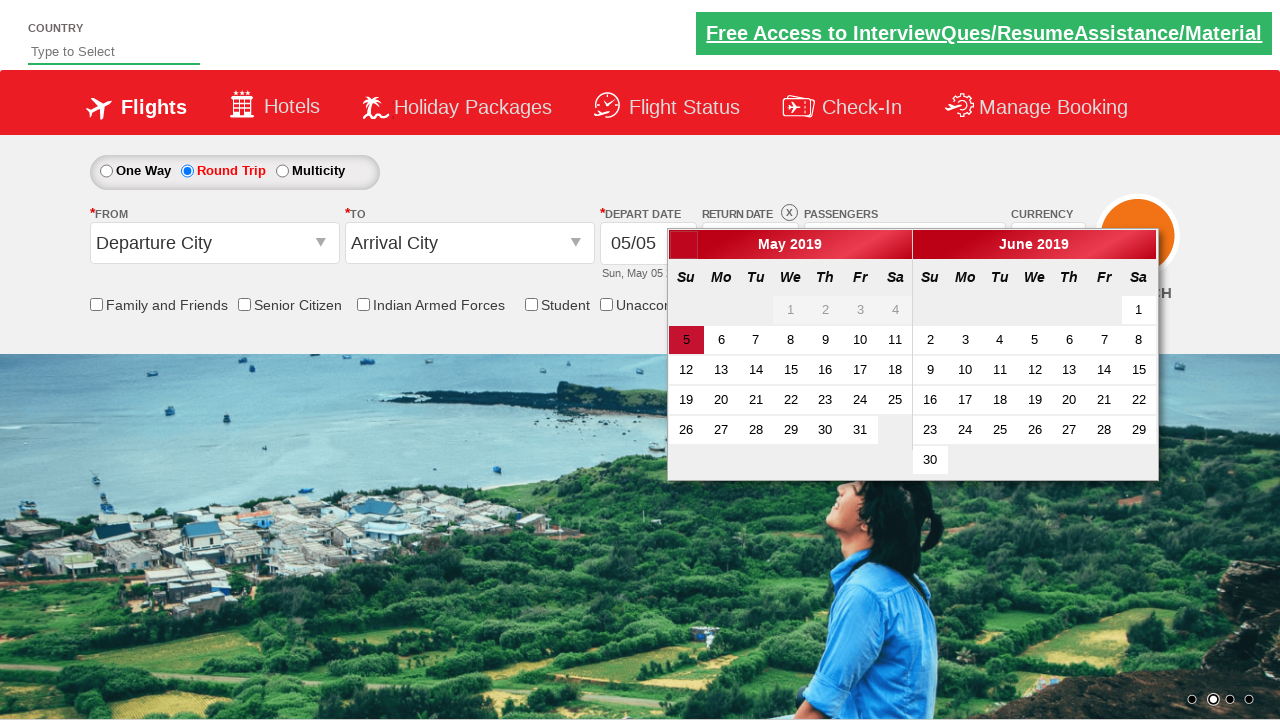

Departure date picker appeared
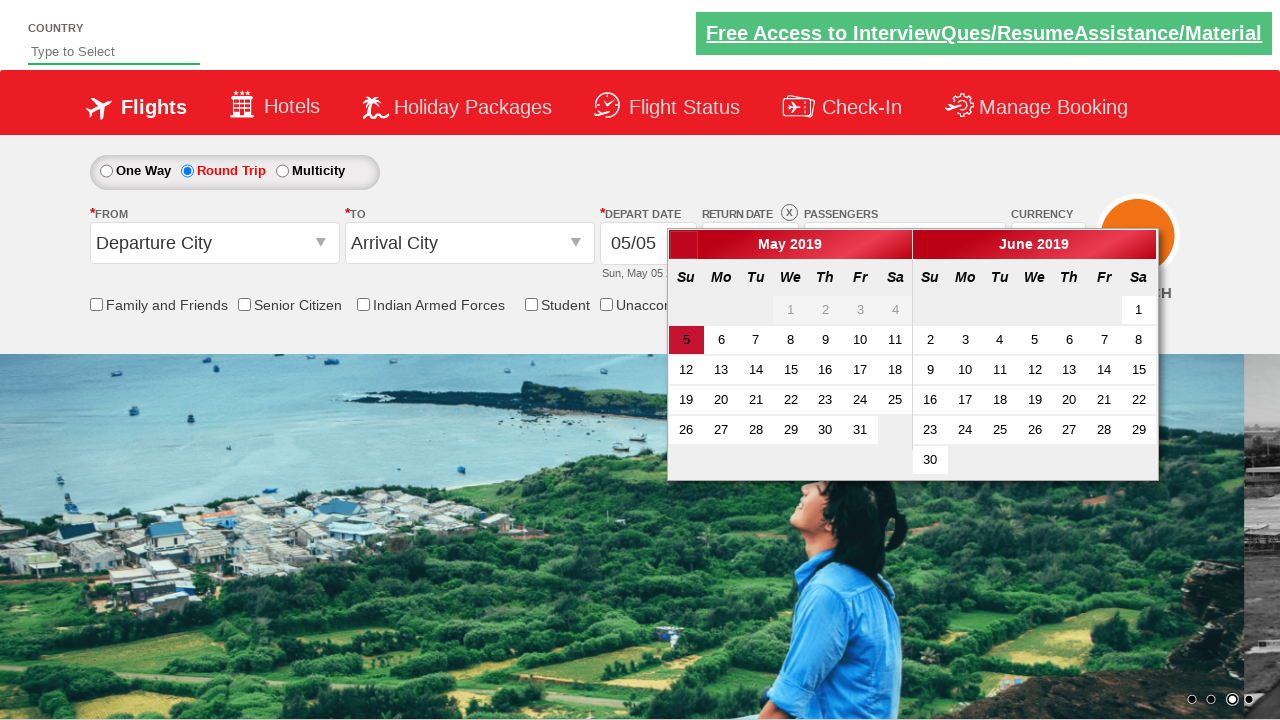

Selected departure date from calendar (row 4, column 2) at (721, 400) on #ui-datepicker-div div table tbody tr:nth-child(4) td:nth-child(2) a
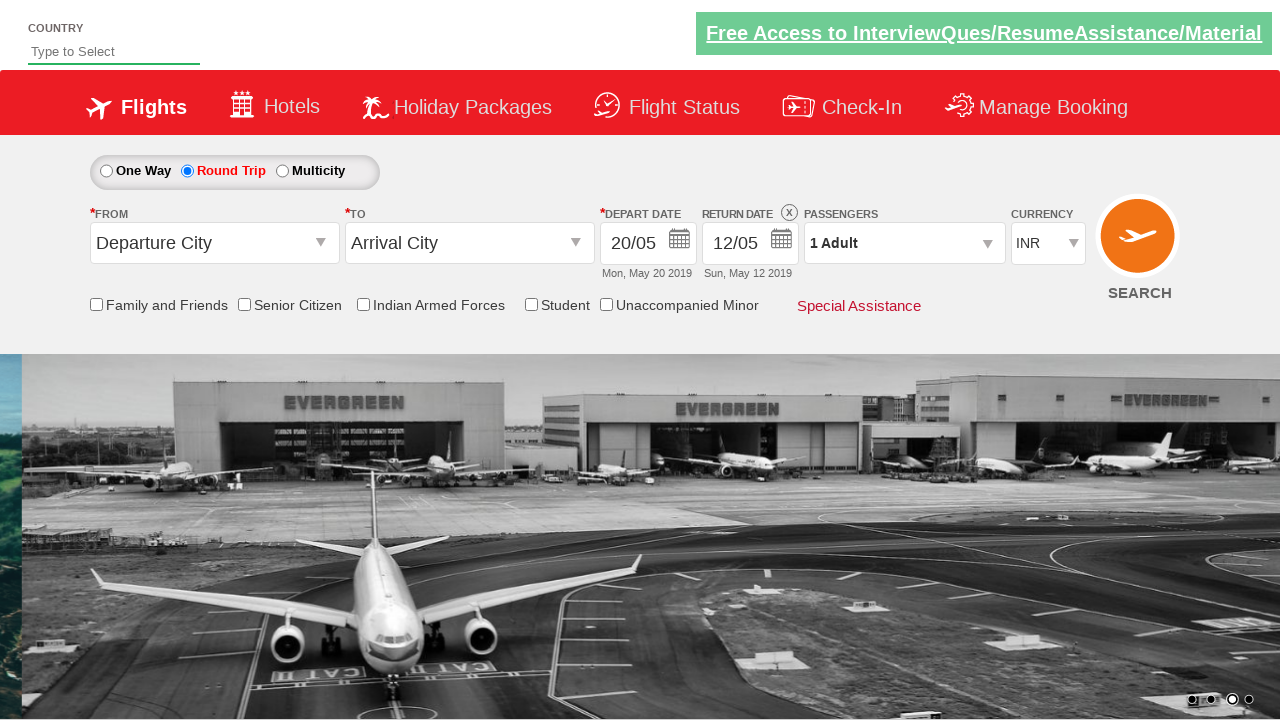

Clicked return date picker trigger button at (782, 242) on #Div1 button
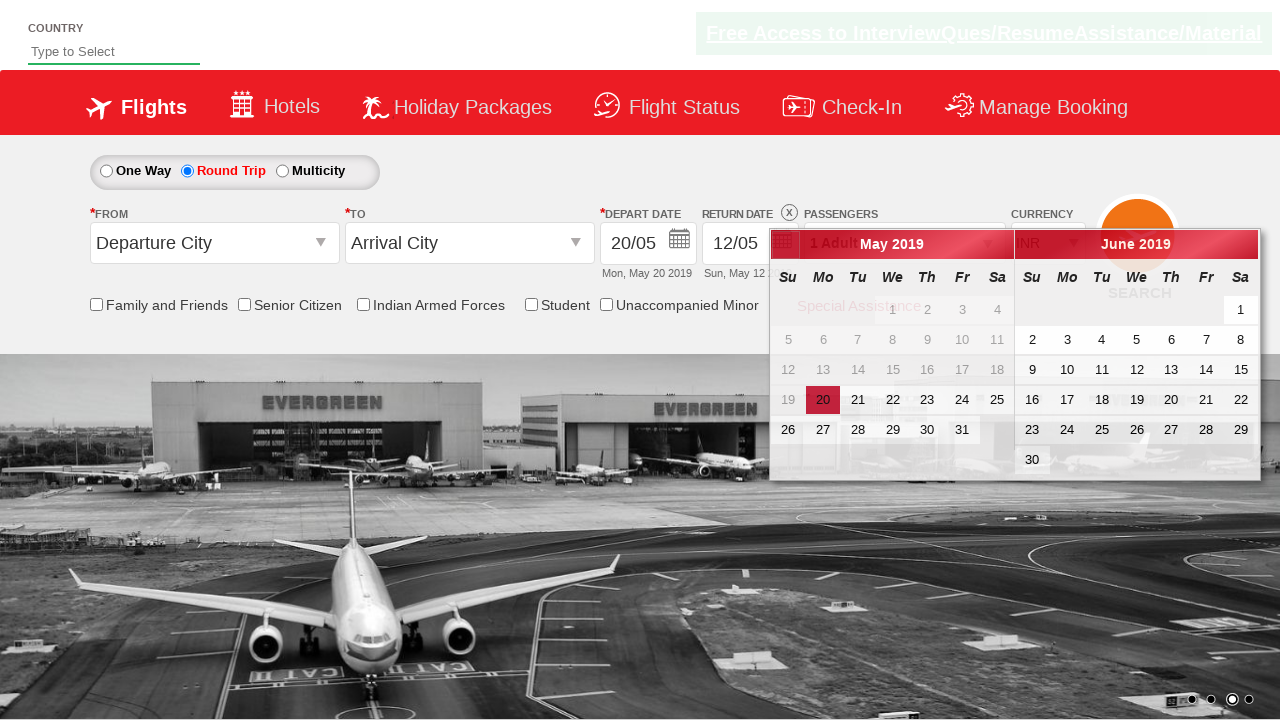

Return date picker appeared
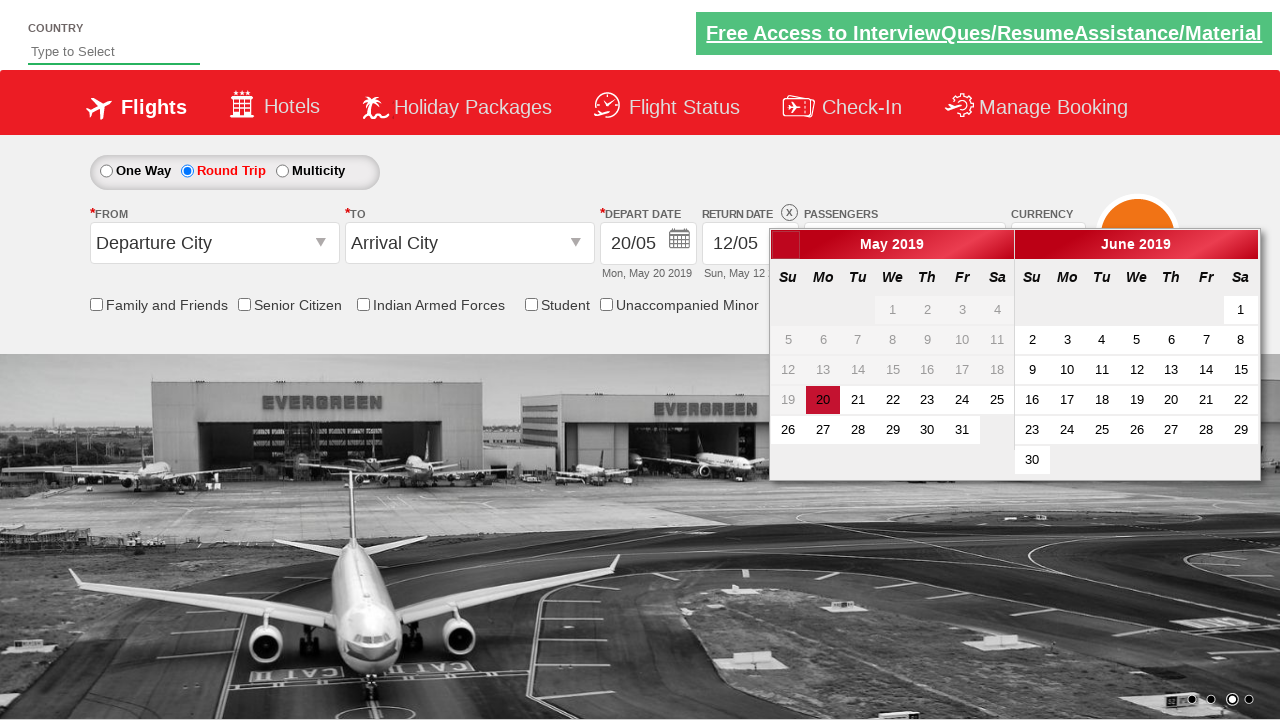

Selected return date from calendar (row 5, column 7) at (1241, 430) on #ui-datepicker-div div table tbody tr:nth-child(5) td:nth-child(7) a.ui-state-de
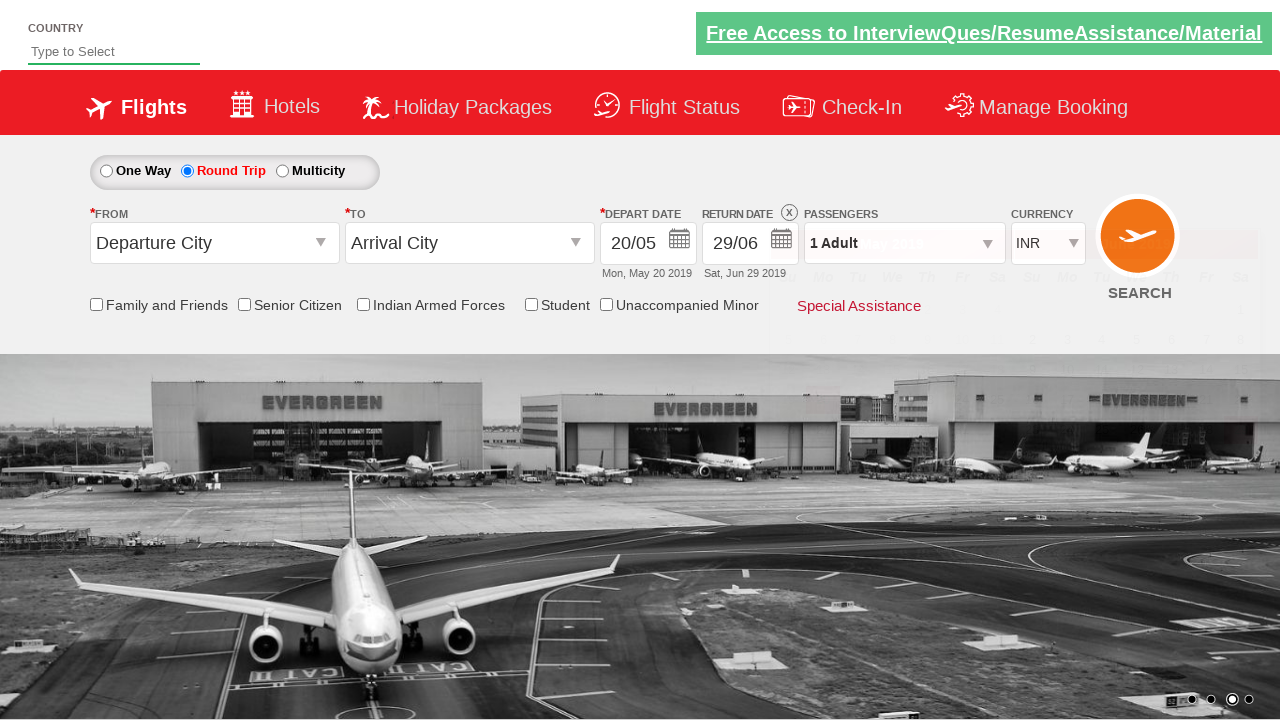

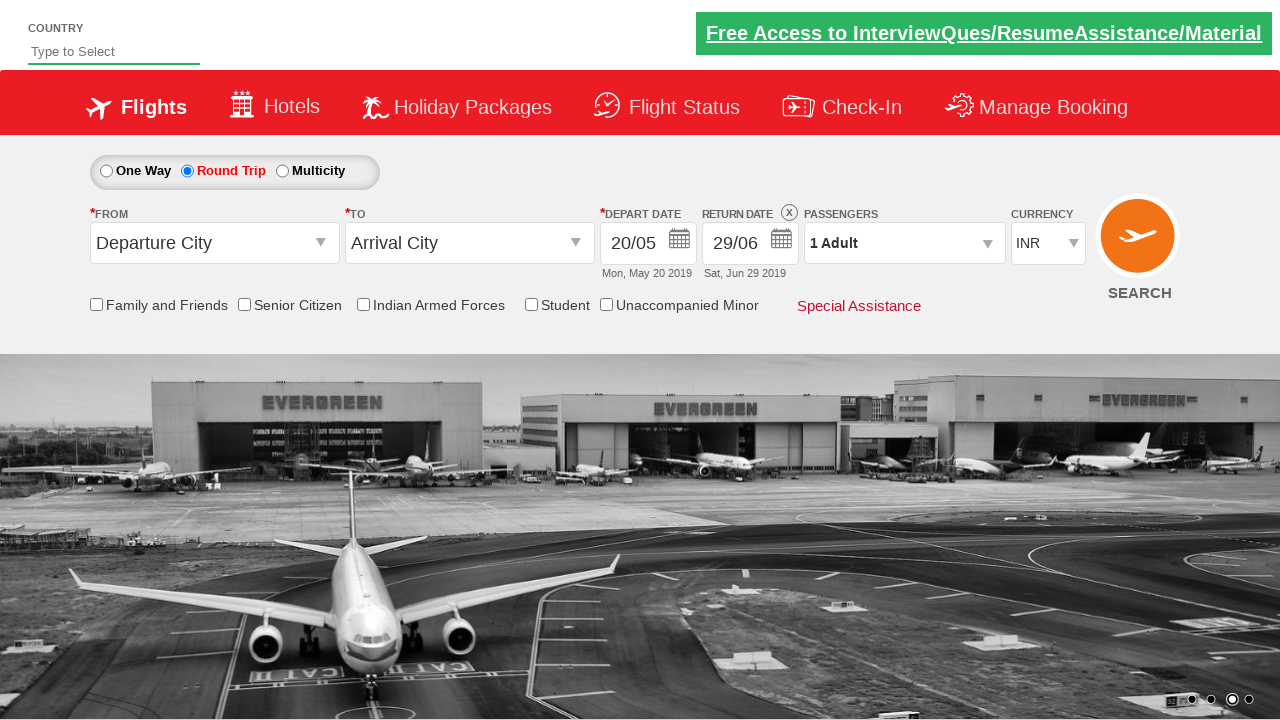